Tests DemoQA Dynamic Properties page by waiting for and clicking buttons that become enabled after a delay, change color, and become visible.

Starting URL: https://demoqa.com

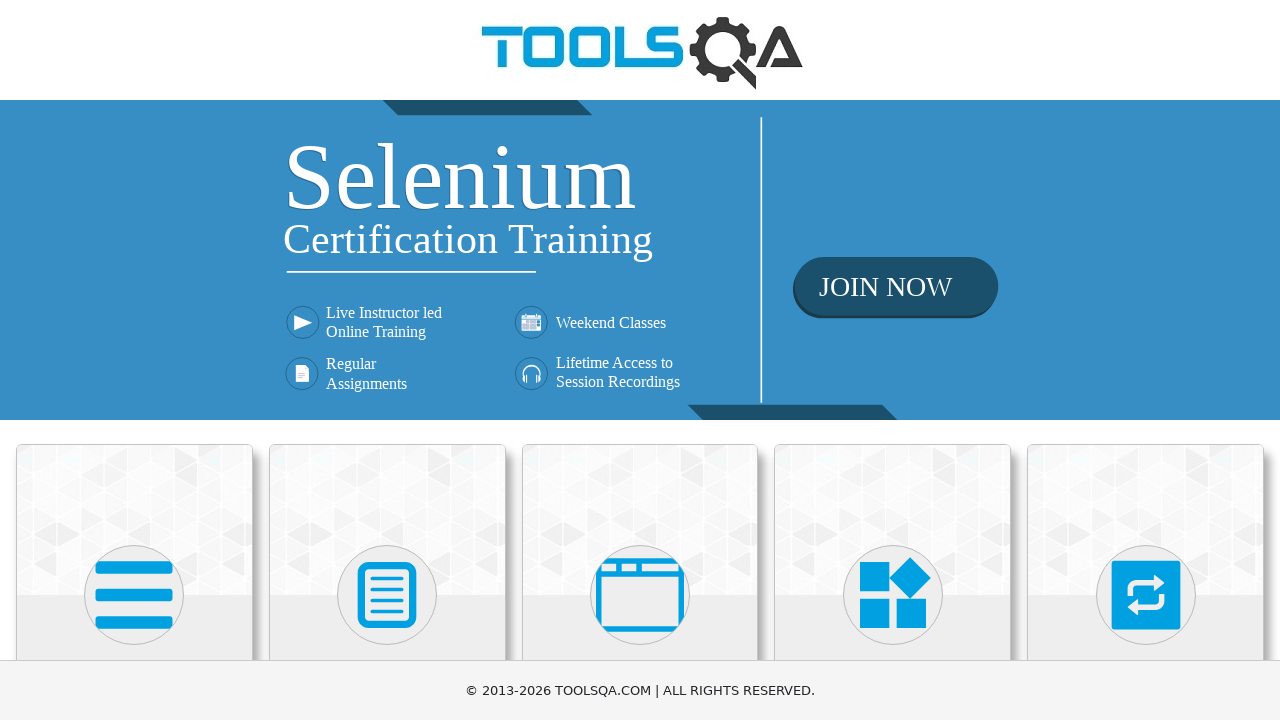

Clicked on Elements menu at (134, 595) on xpath=(//div[@class='avatar mx-auto white'])[1]
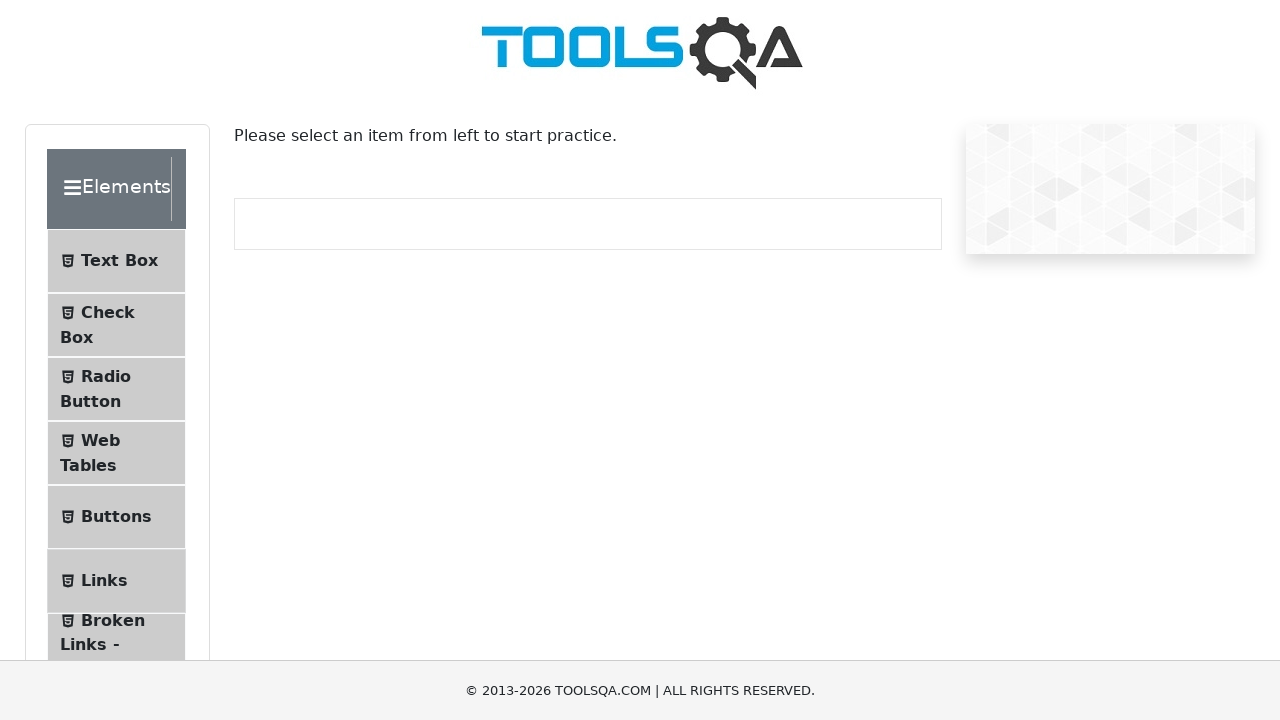

Clicked on Dynamic Properties item at (116, 360) on #item-8
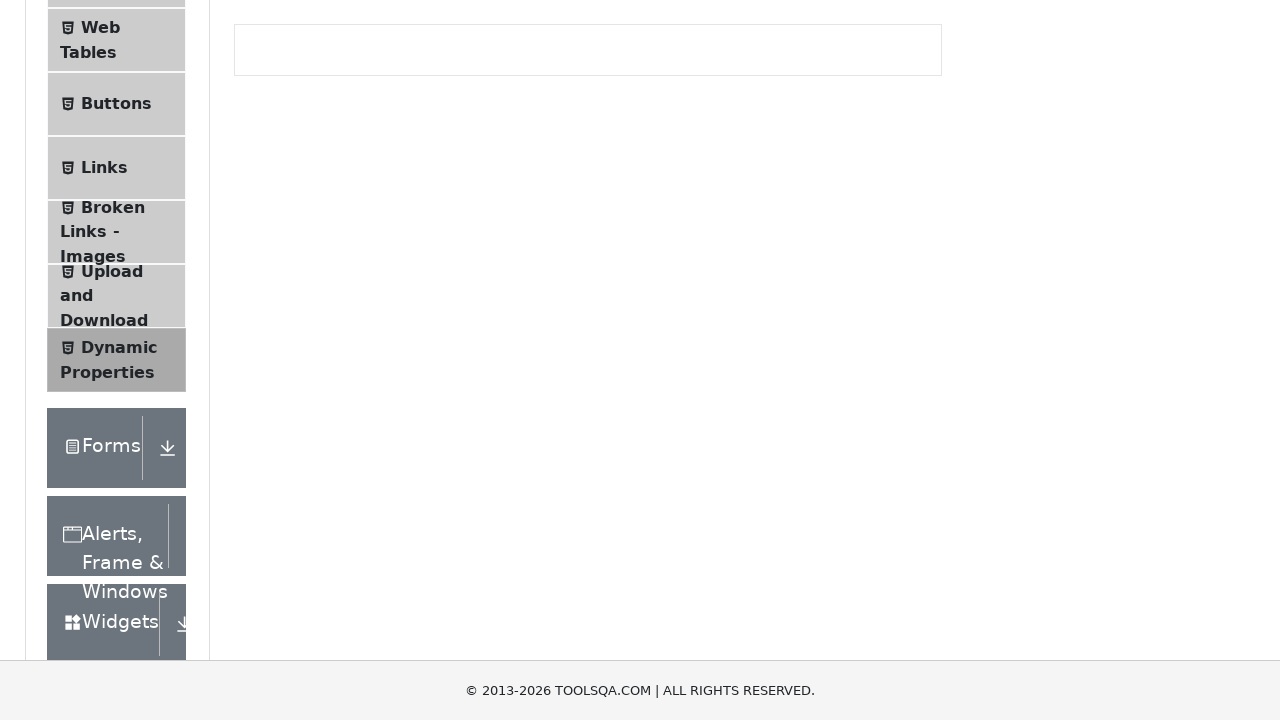

Waited 1 second for page to load
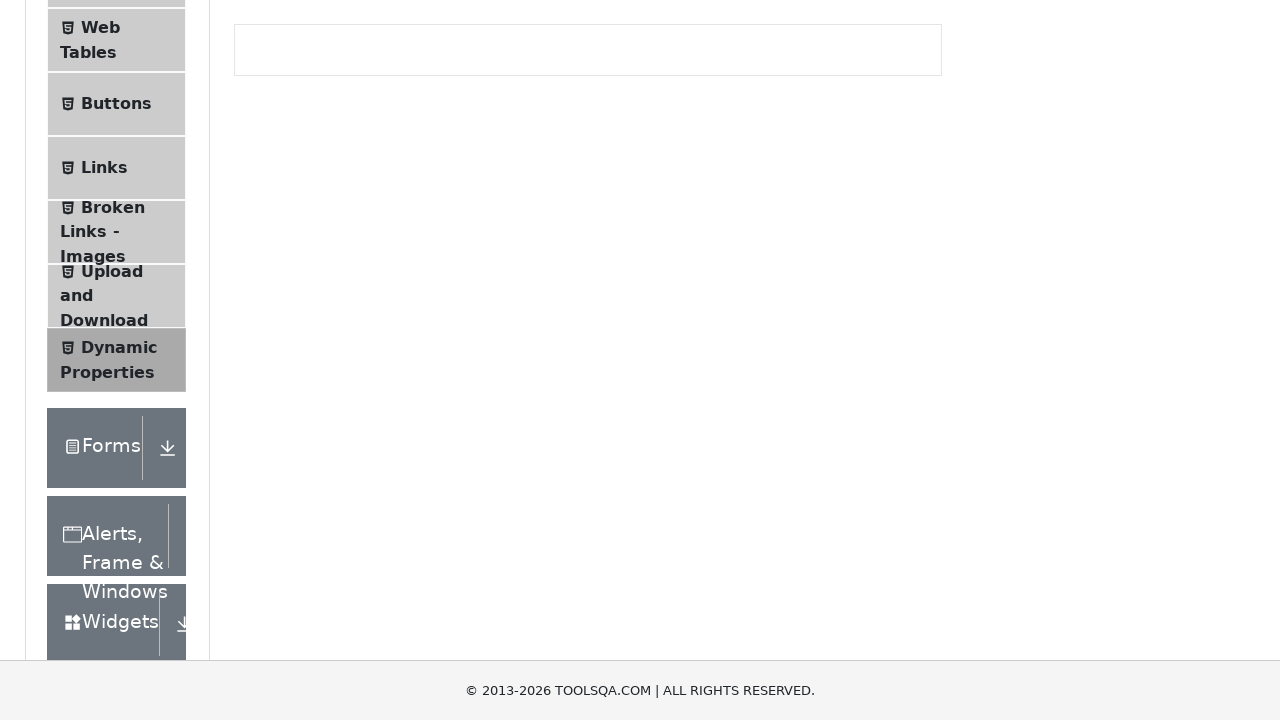

Waited for 'Enable After' button to become enabled
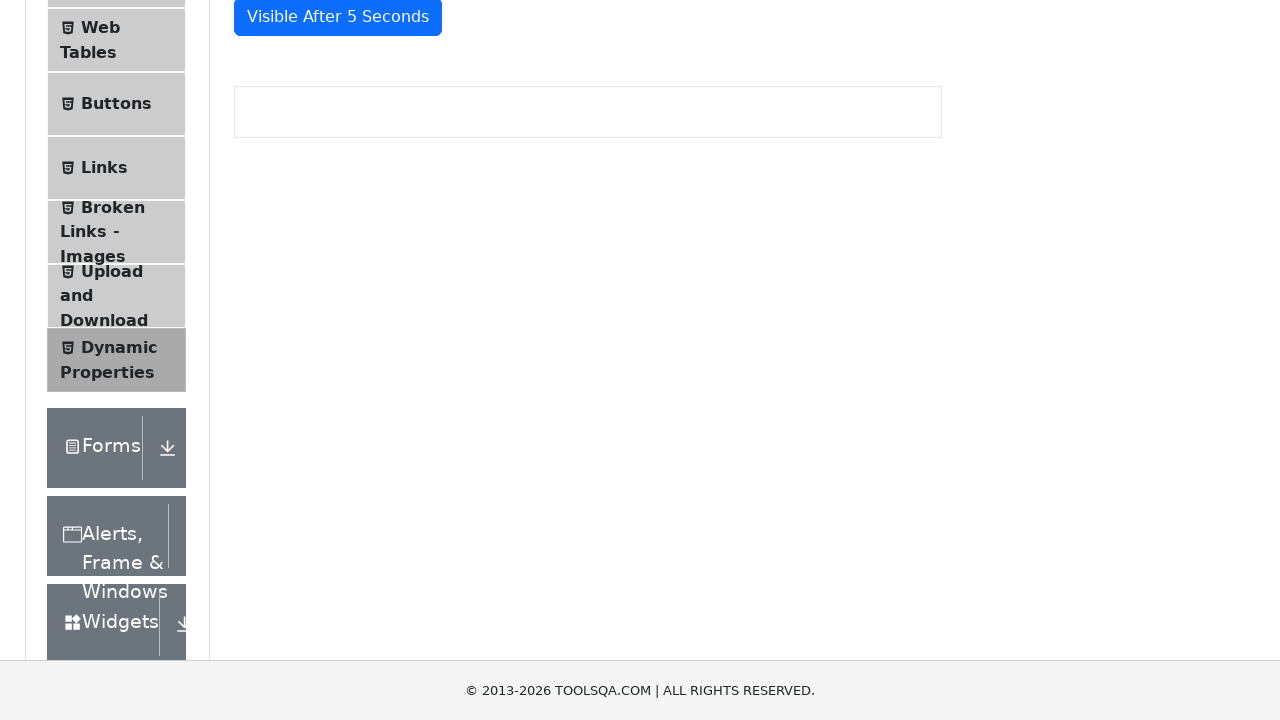

Clicked the 'Enable After' button at (333, 306) on #enableAfter
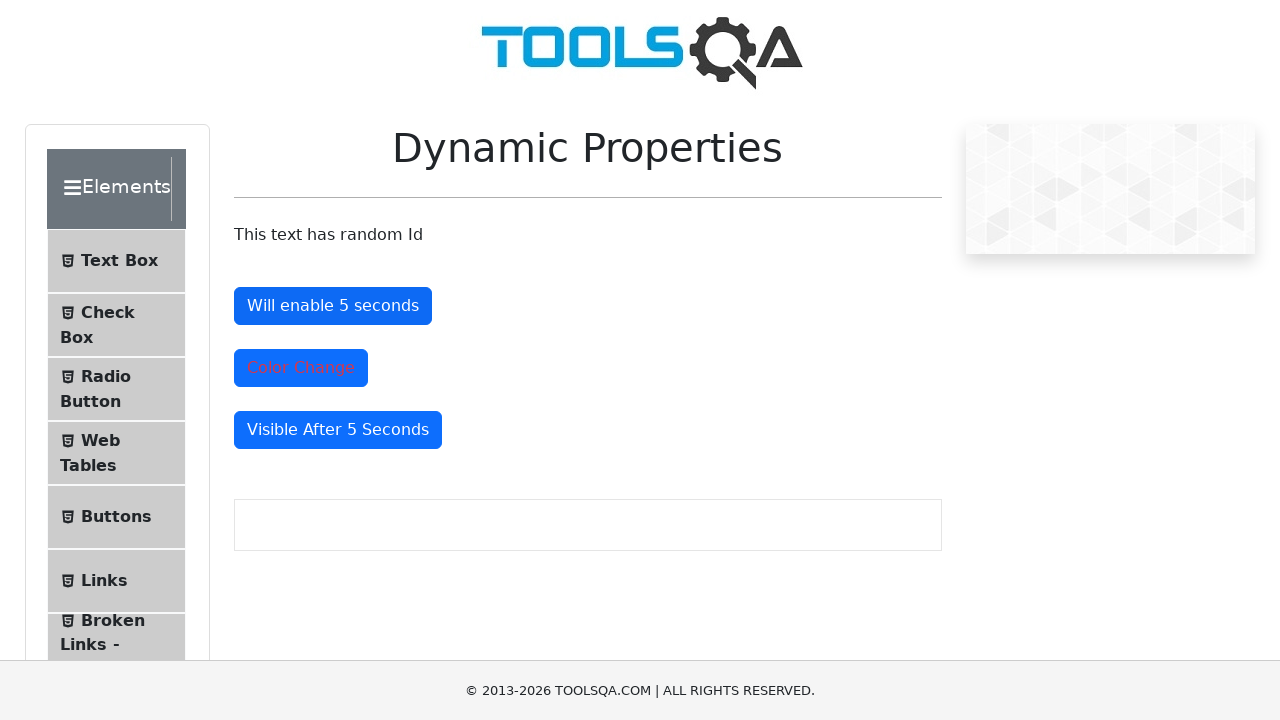

Clicked the color change button at (301, 368) on #colorChange
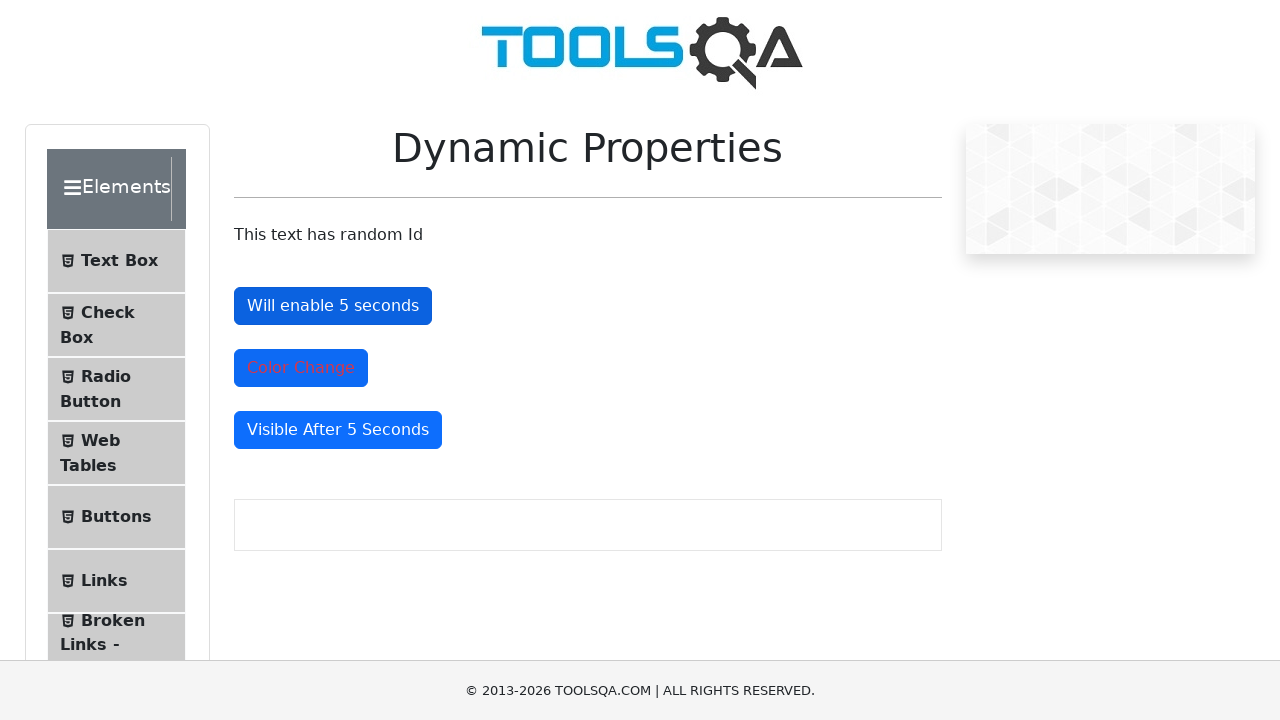

Waited 500 milliseconds for color change animation
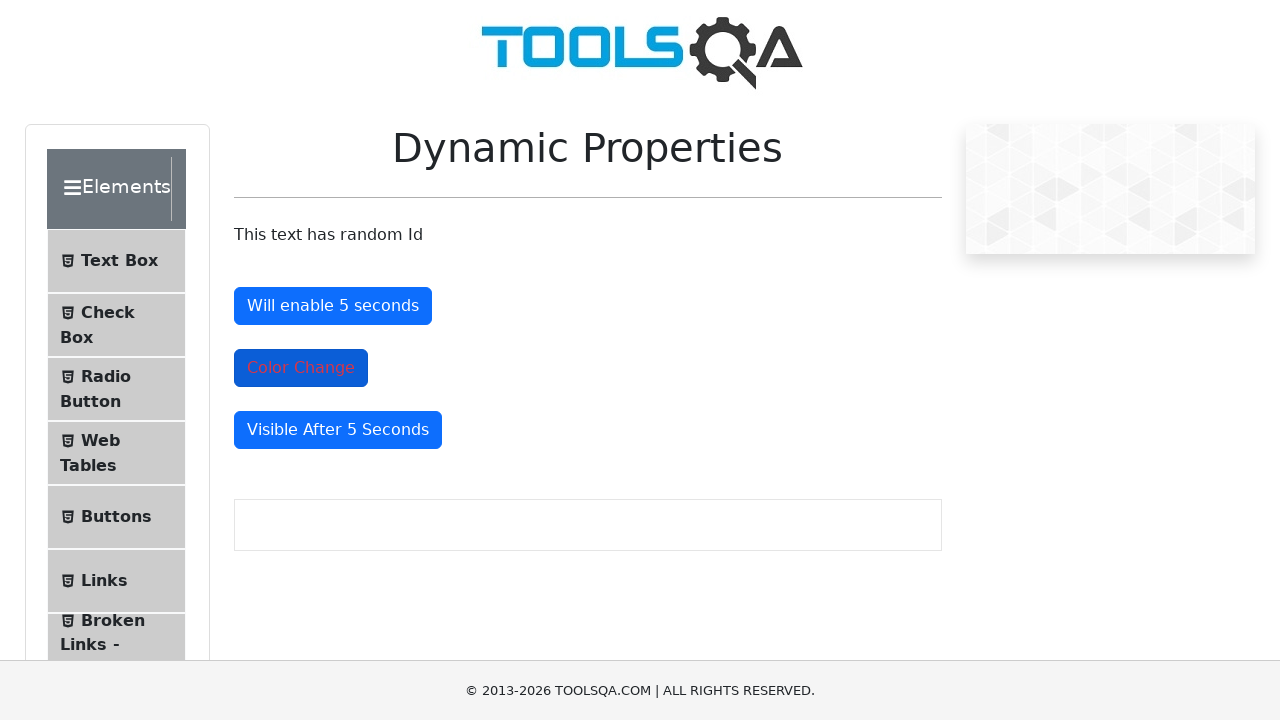

Waited for 'Visible After' button to become visible
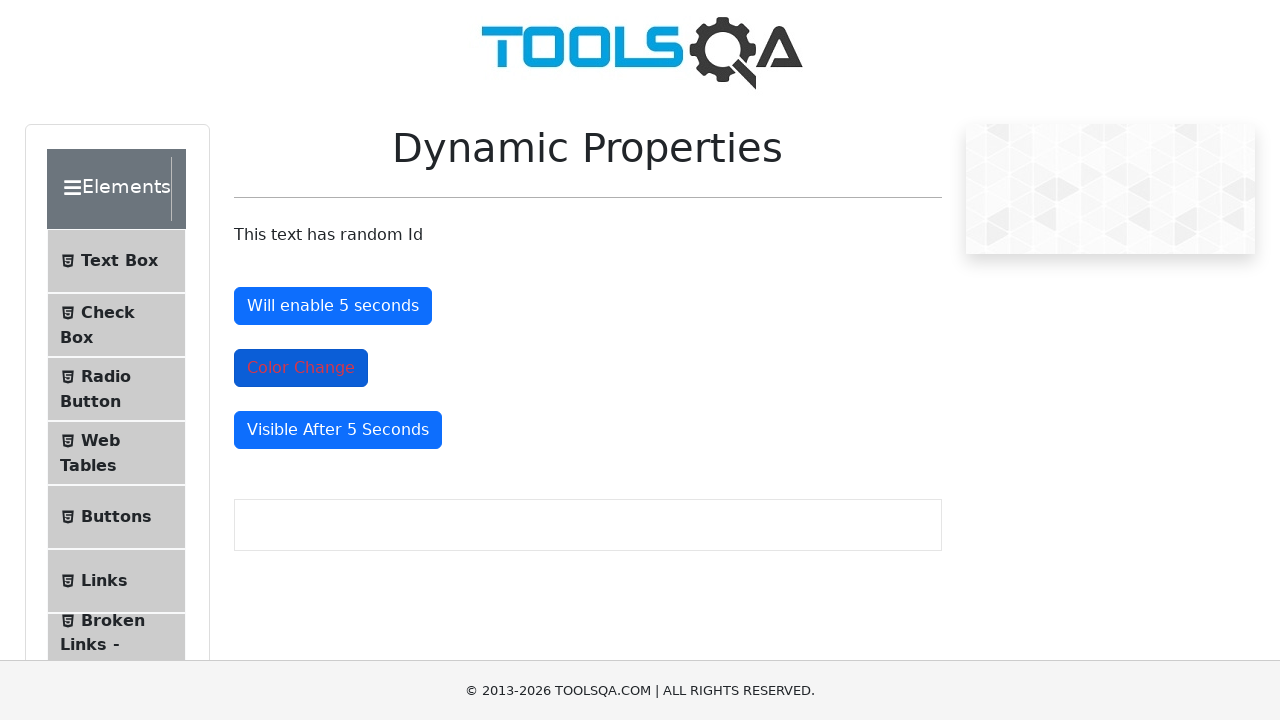

Clicked the 'Visible After' button at (338, 430) on #visibleAfter
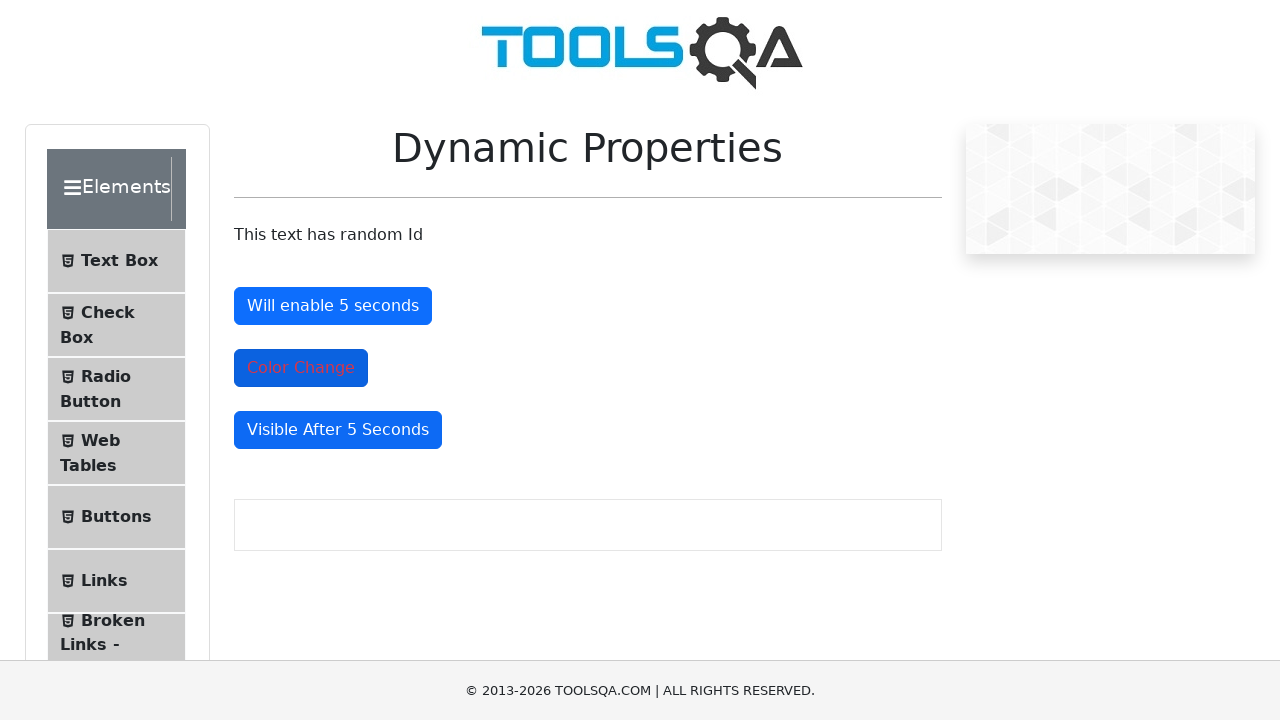

Waited 1 second for final confirmation
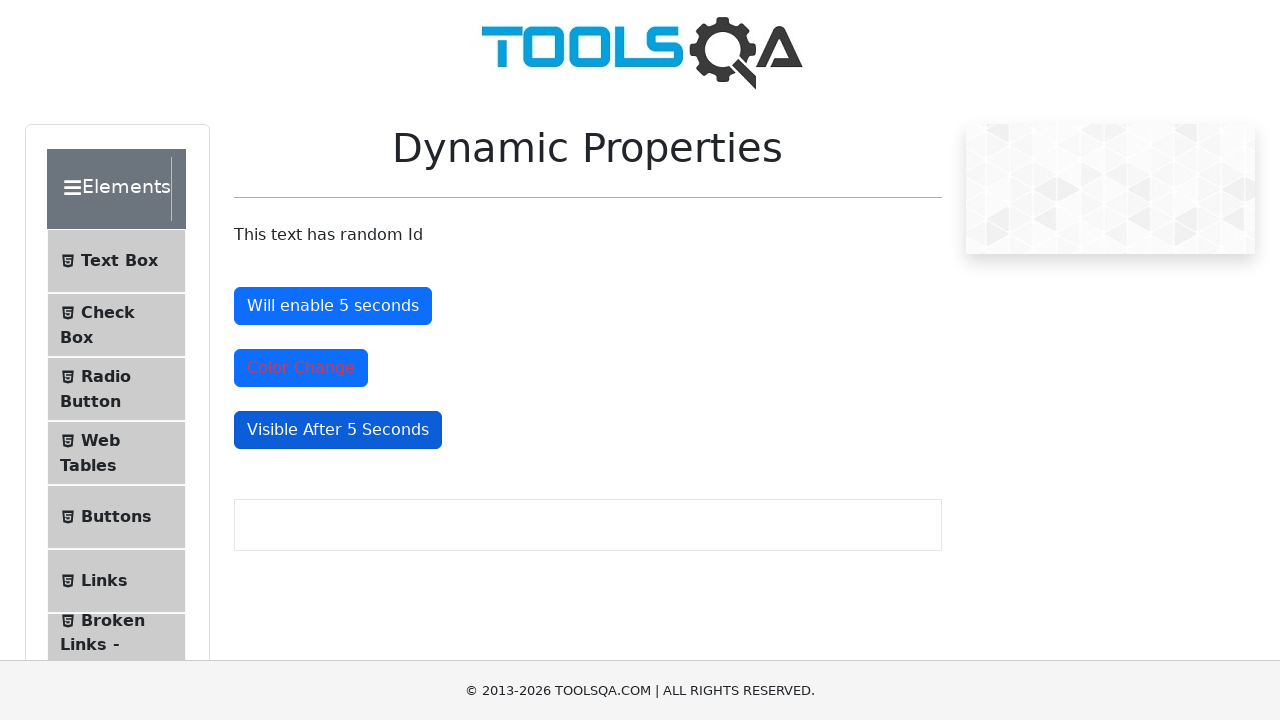

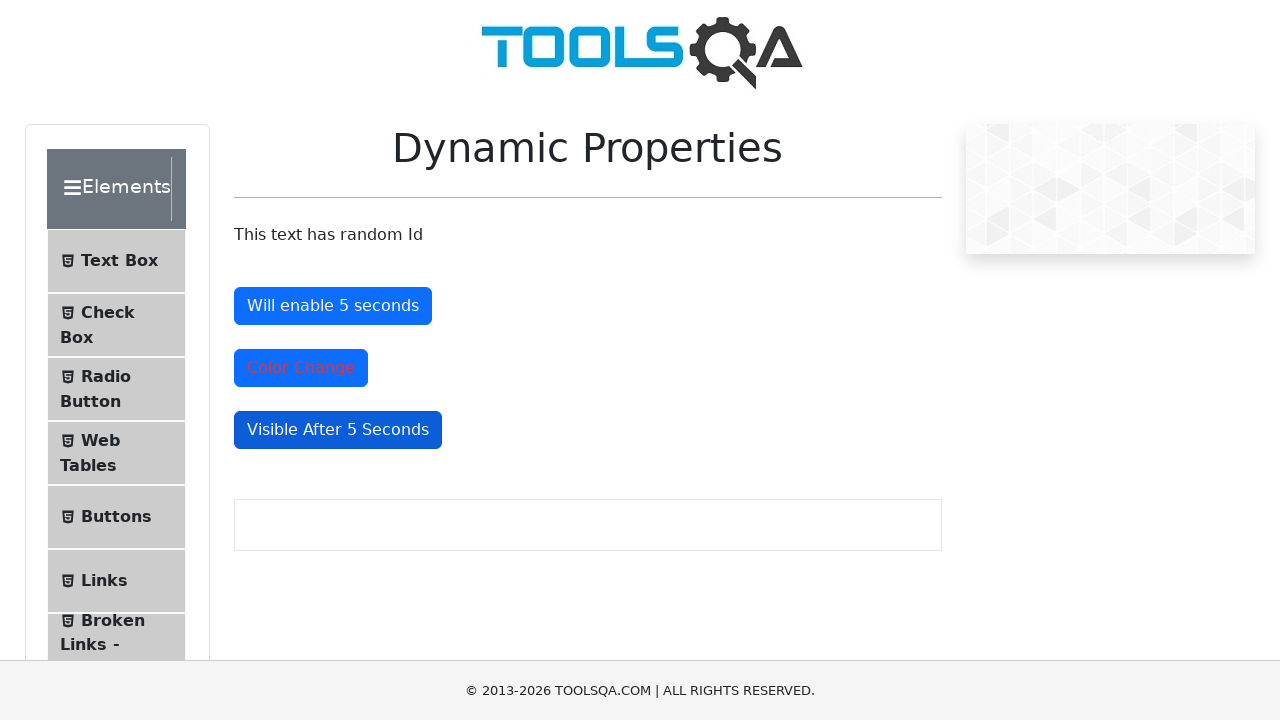